Solves a math problem on a form by calculating a value, filling the answer, selecting checkboxes and radio buttons, then submitting

Starting URL: http://suninjuly.github.io/math.html

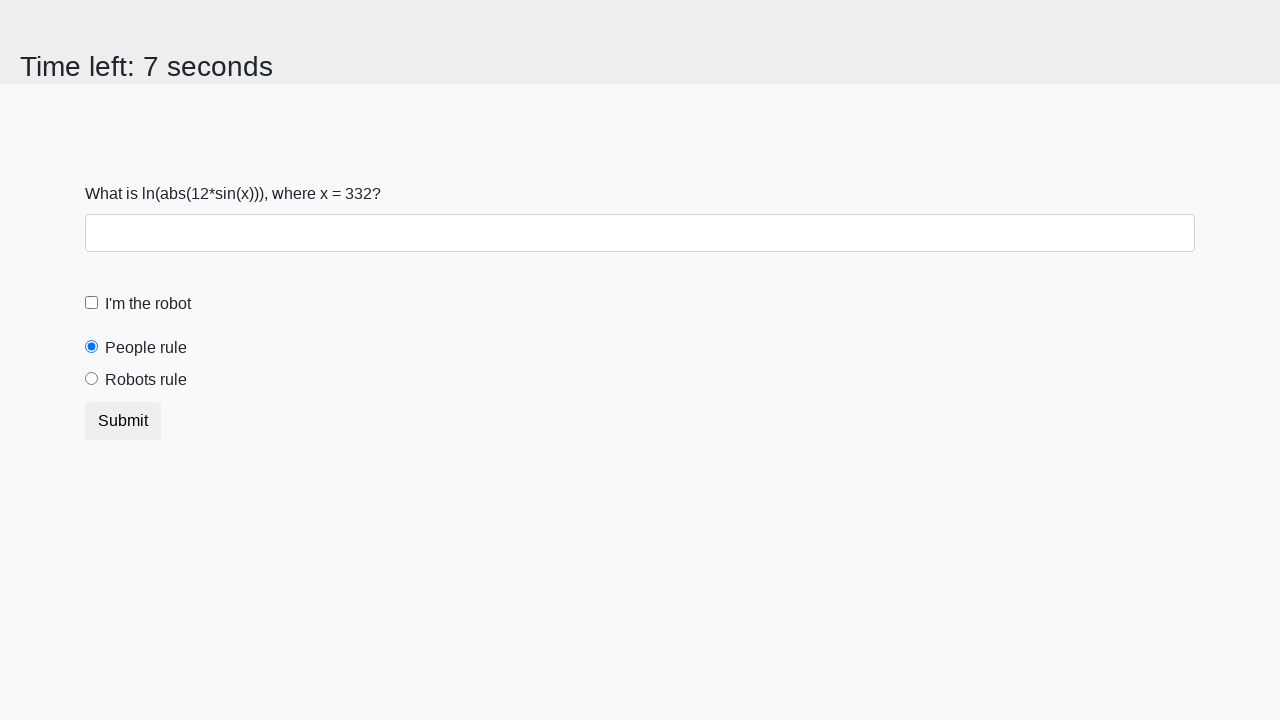

Retrieved x value from the math problem form
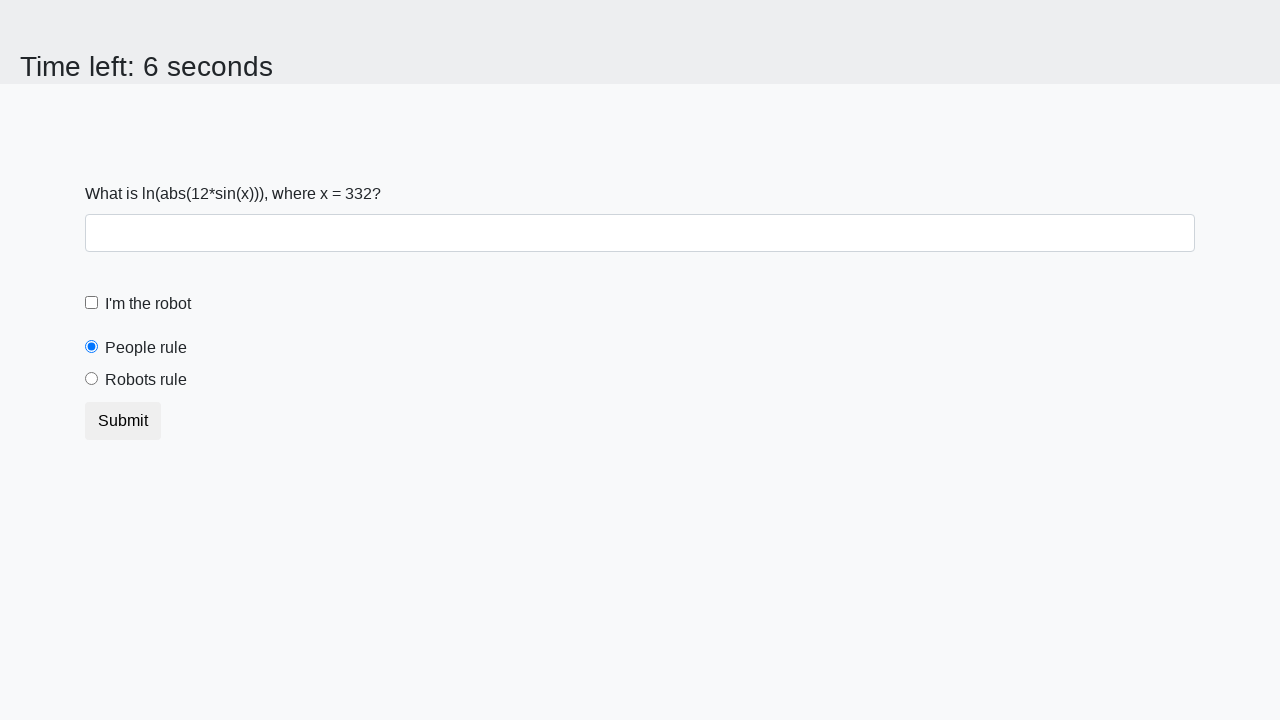

Calculated the answer using logarithm and sine functions
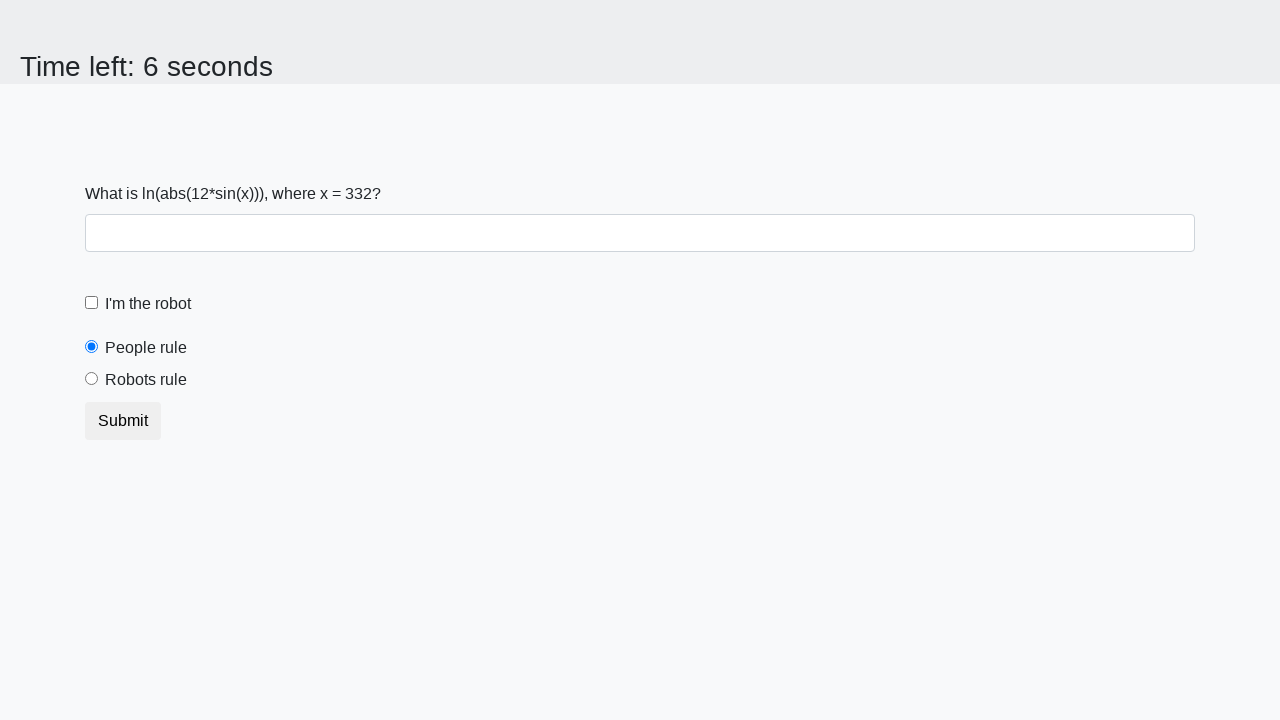

Filled the answer field with the calculated value on #answer
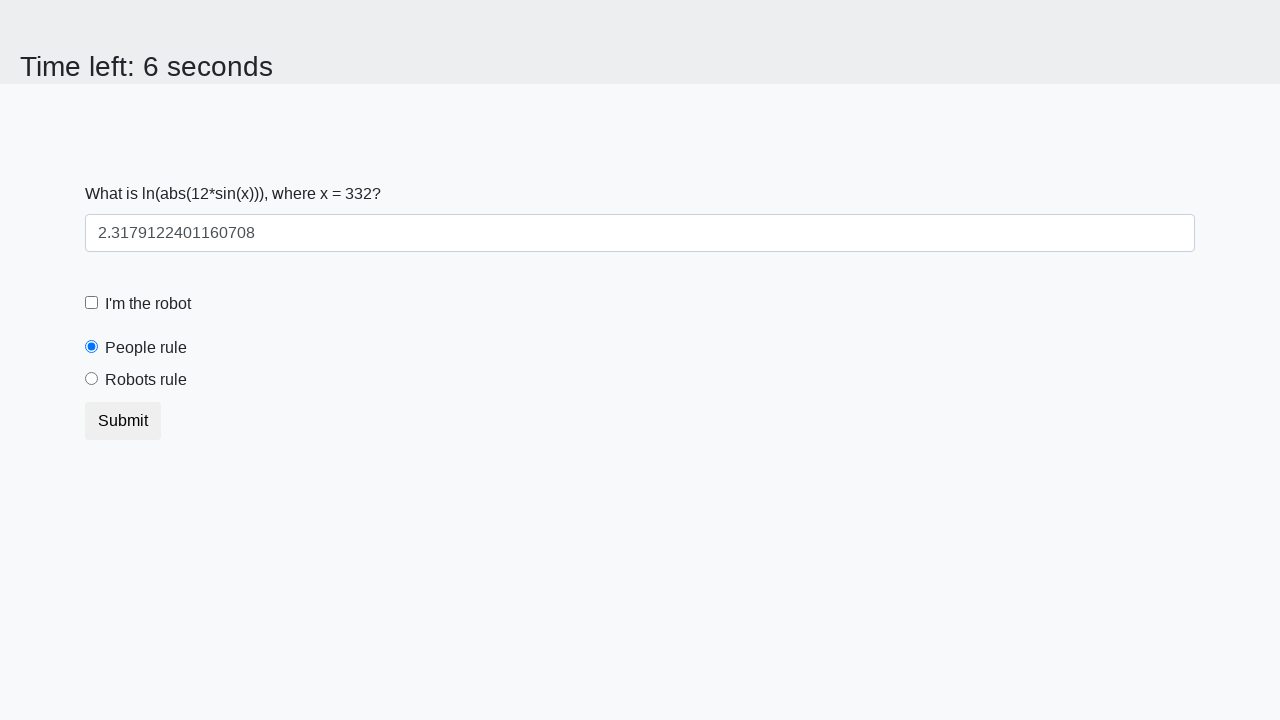

Clicked the checkbox at (92, 303) on .form-check-input[type='checkbox']
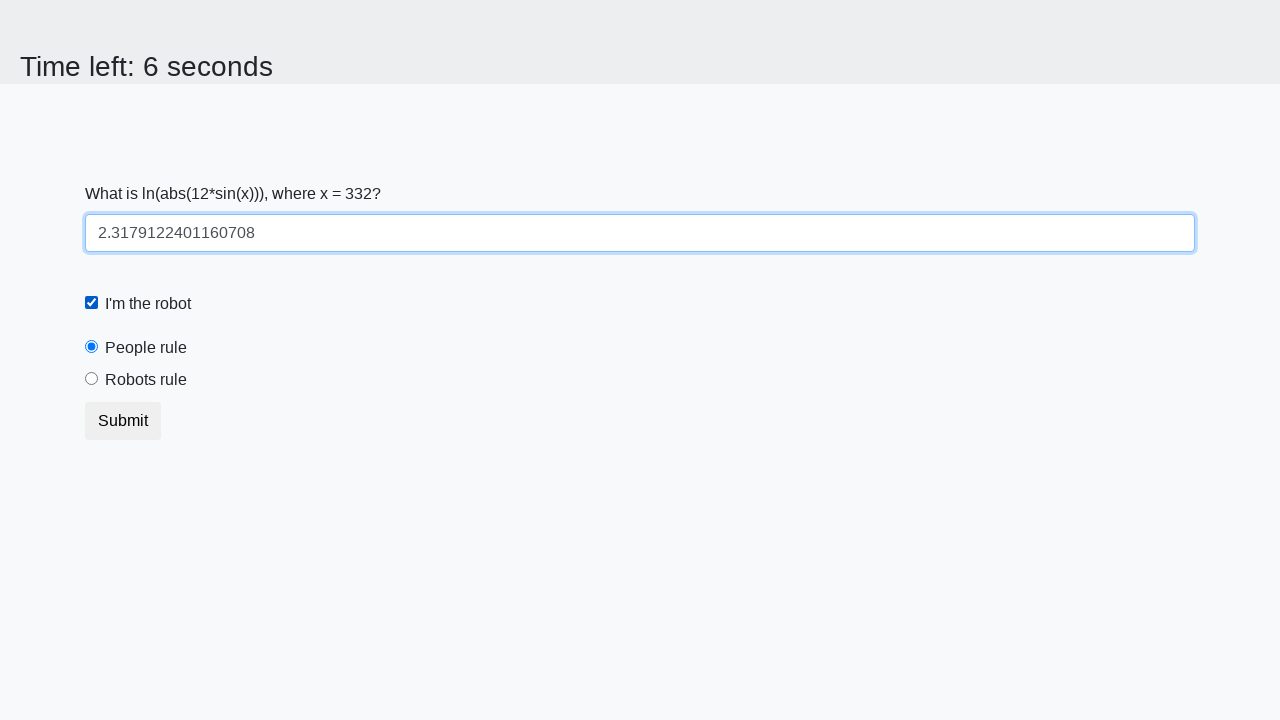

Selected the 'robotsRule' radio button at (92, 379) on #robotsRule
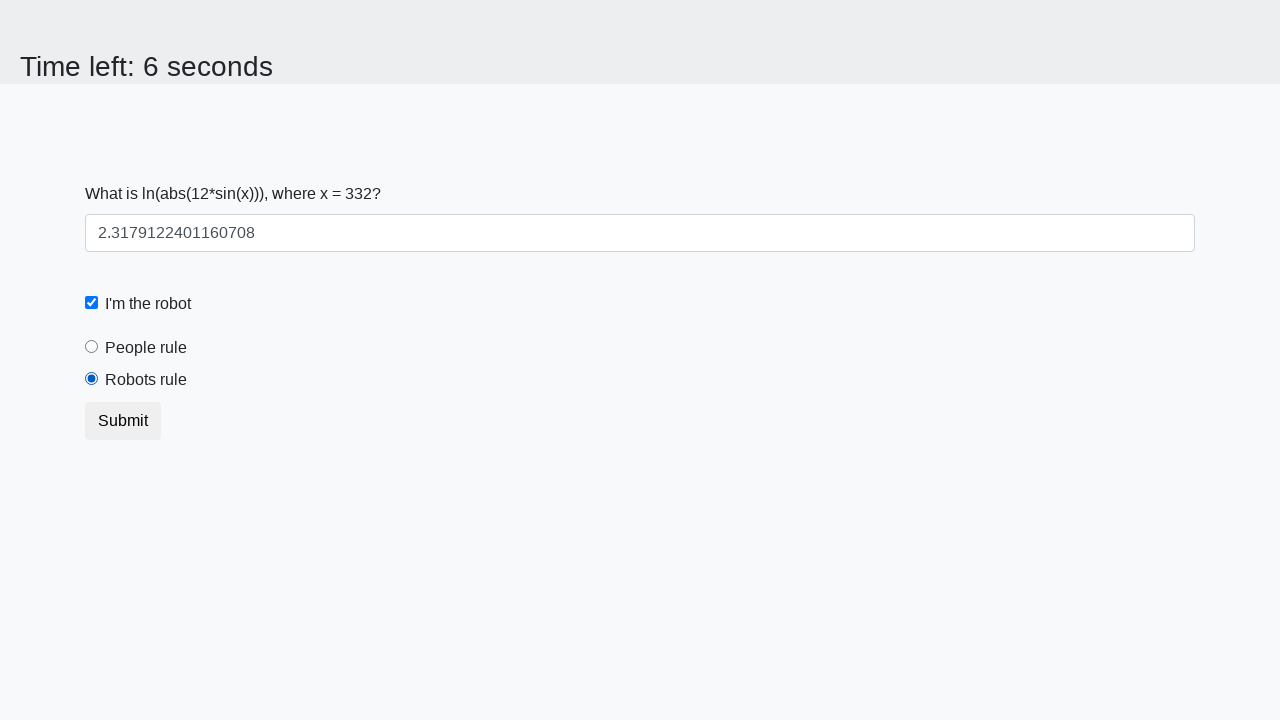

Clicked the submit button to complete the form at (123, 421) on button
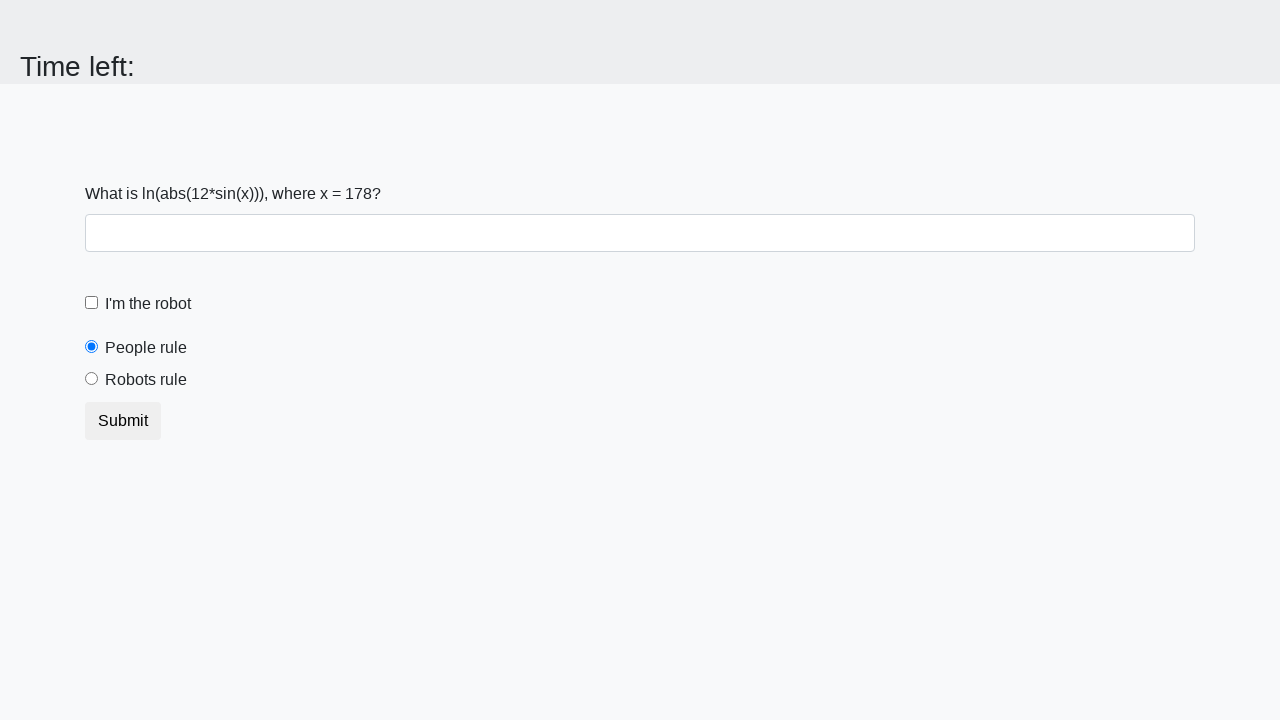

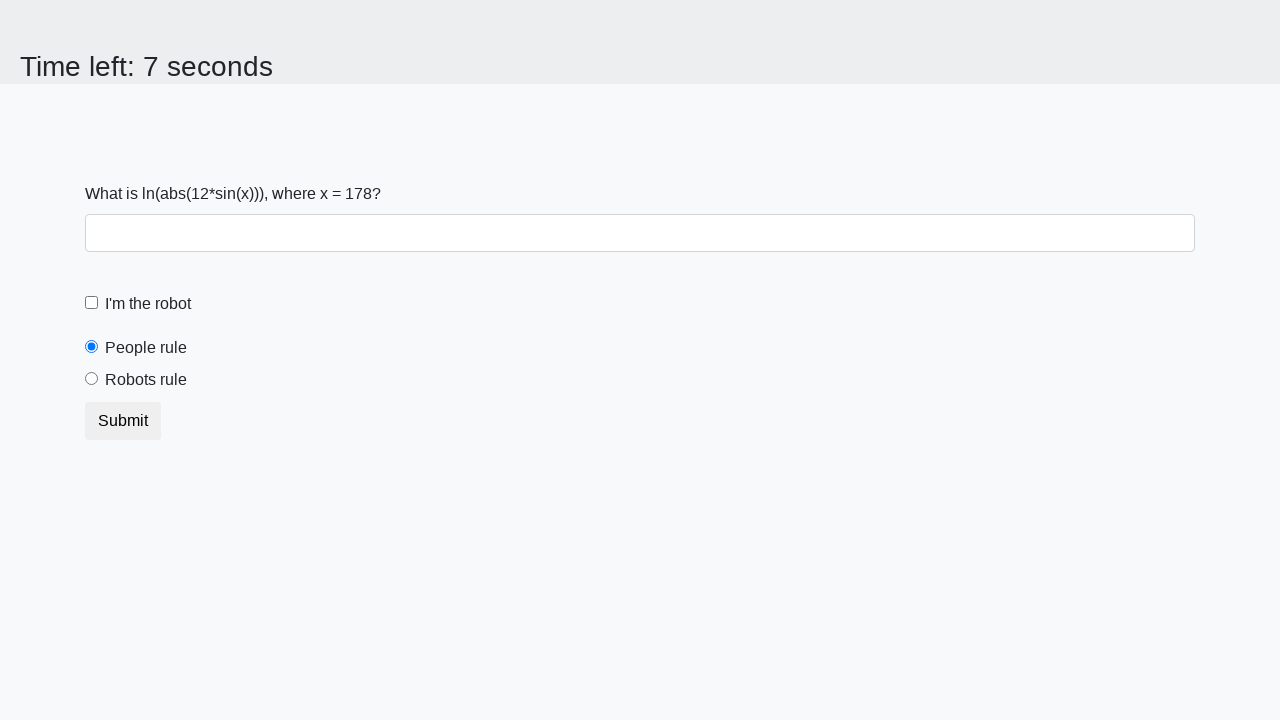